Tests alert handling functionality by filling a name field, clicking a confirm button, and dismissing the resulting alert dialog

Starting URL: https://www.rahulshettyacademy.com/AutomationPractice/

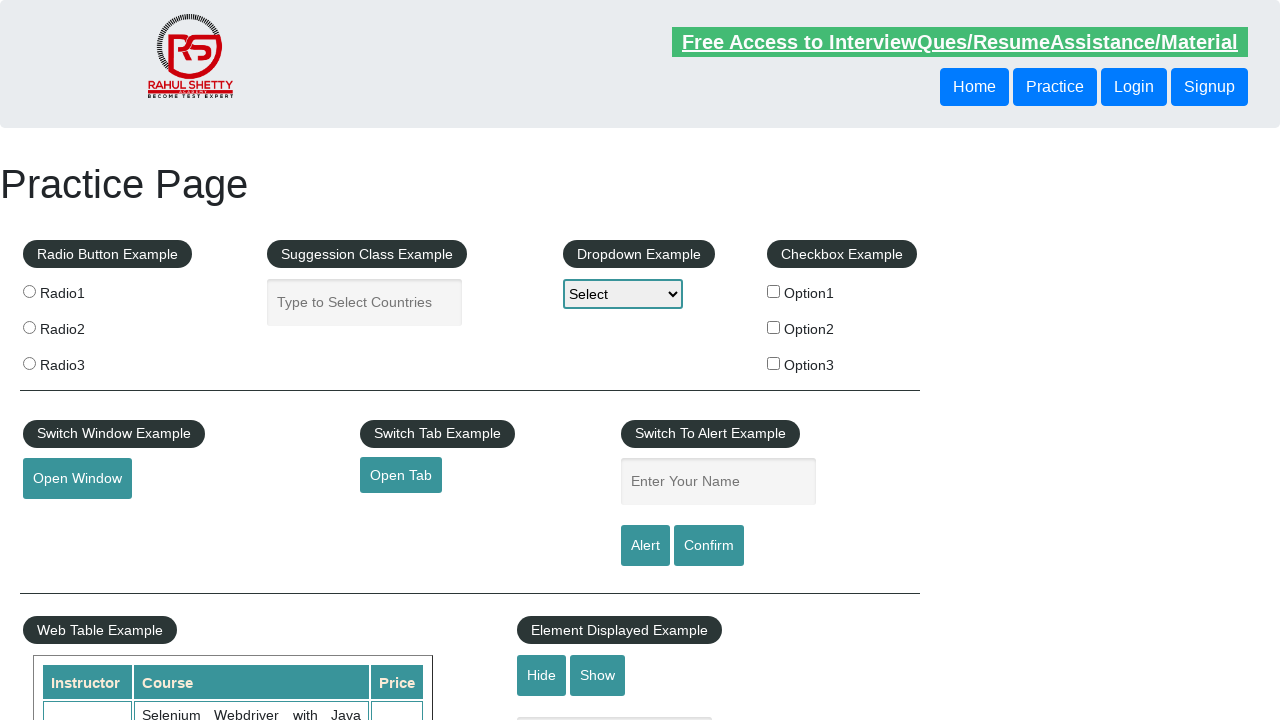

Filled name field with 'Kumar' on #name
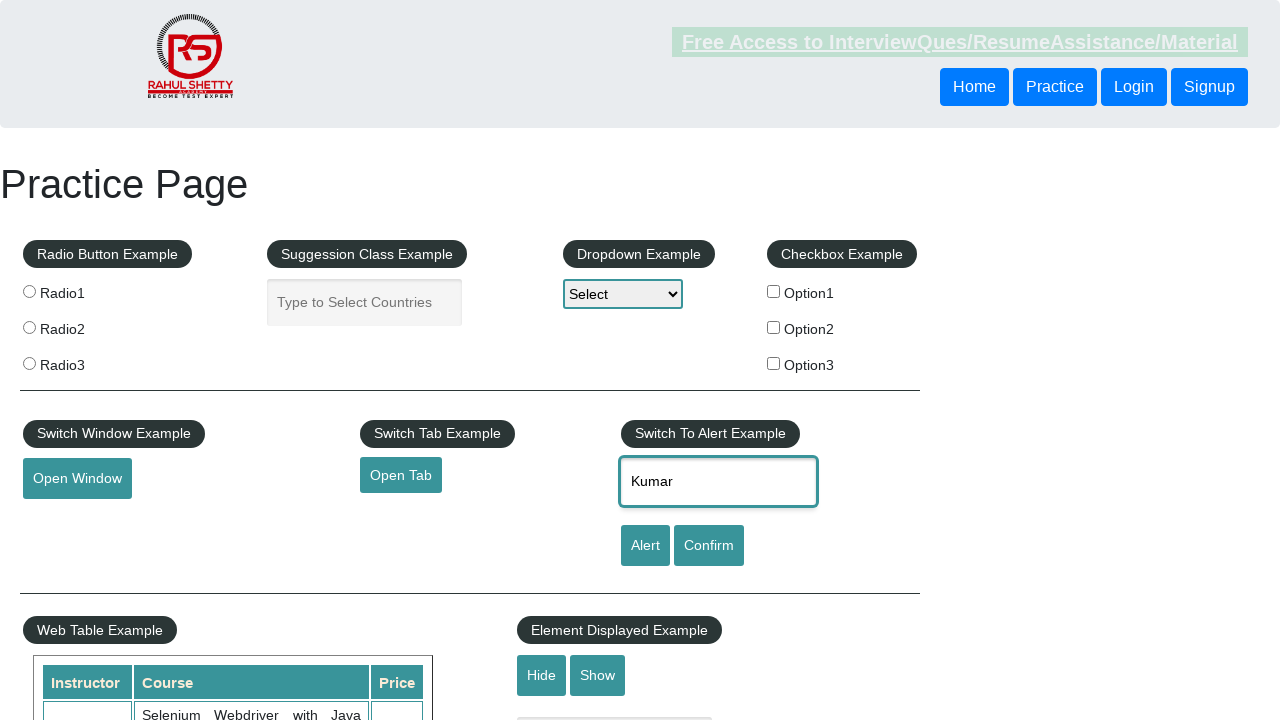

Clicked confirm button to trigger alert at (709, 546) on #confirmbtn
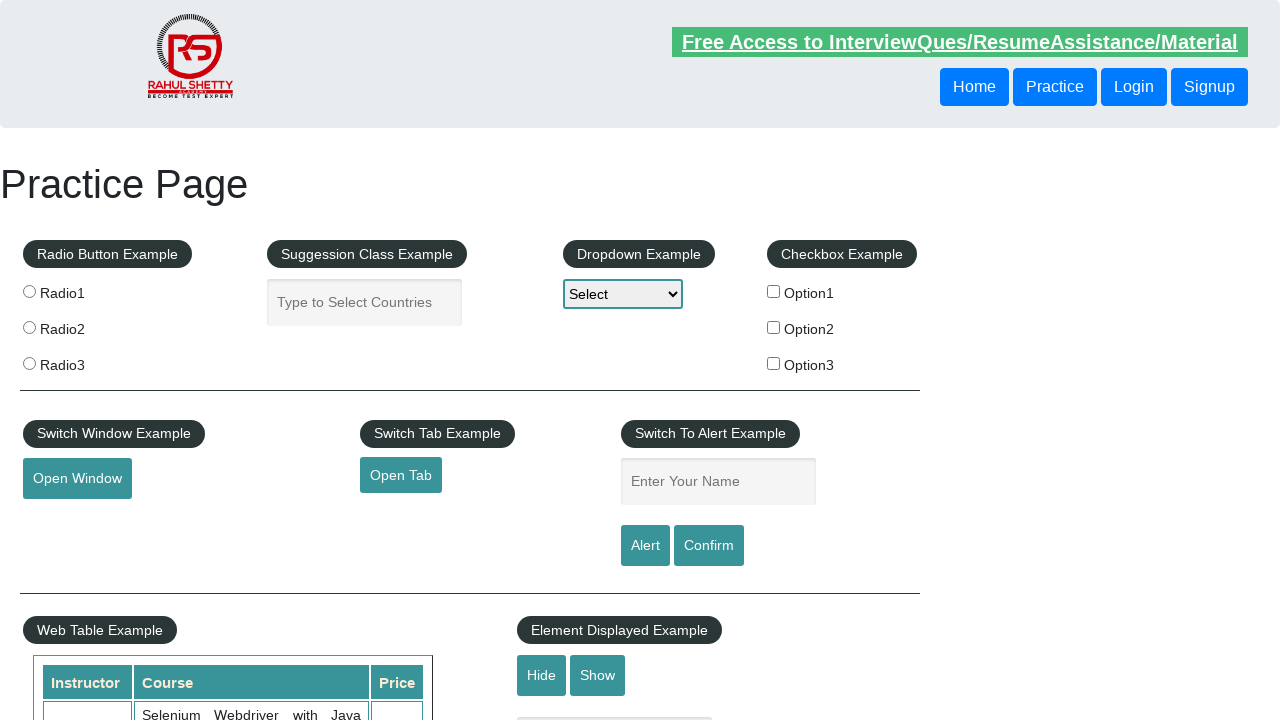

Set up dialog handler to dismiss alert
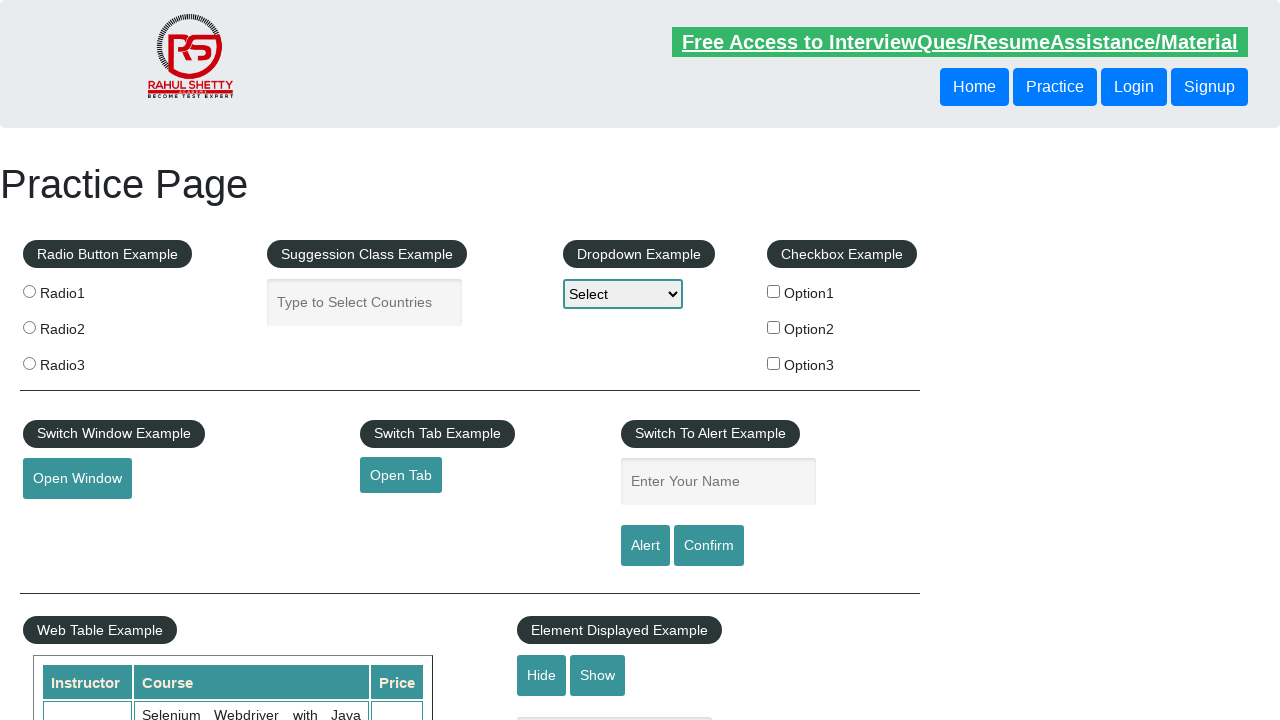

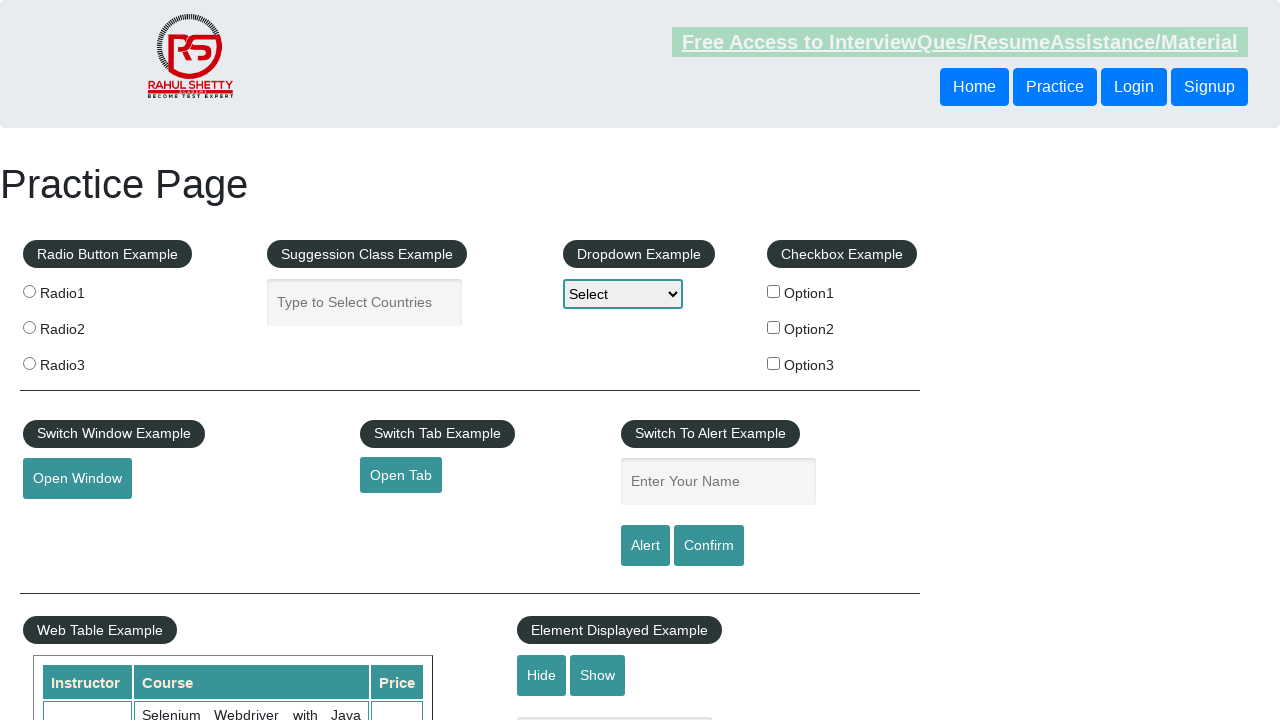